Tests a web form by filling out various input fields including text, password, textarea, dropdown select, datalist, checkboxes, and radio buttons, then submits the form and verifies the confirmation message.

Starting URL: https://www.selenium.dev/selenium/web/web-form.html

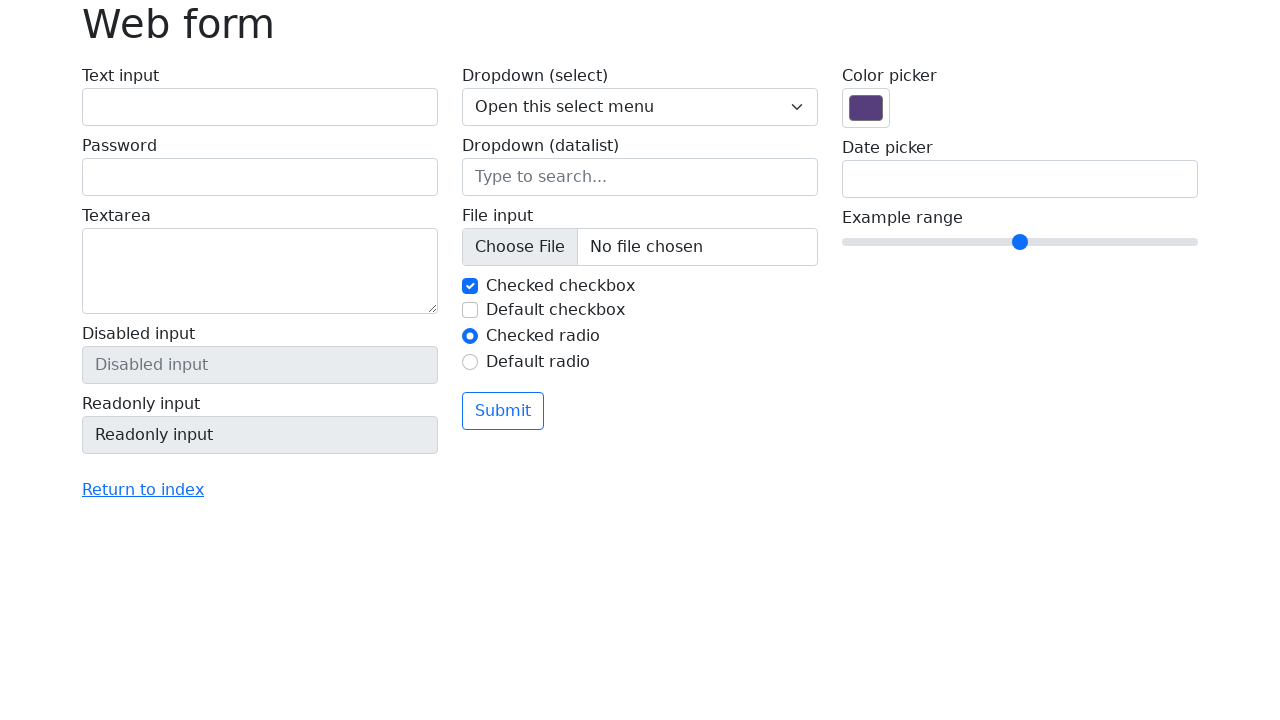

Filled text input field with 'faketext' on #my-text-id
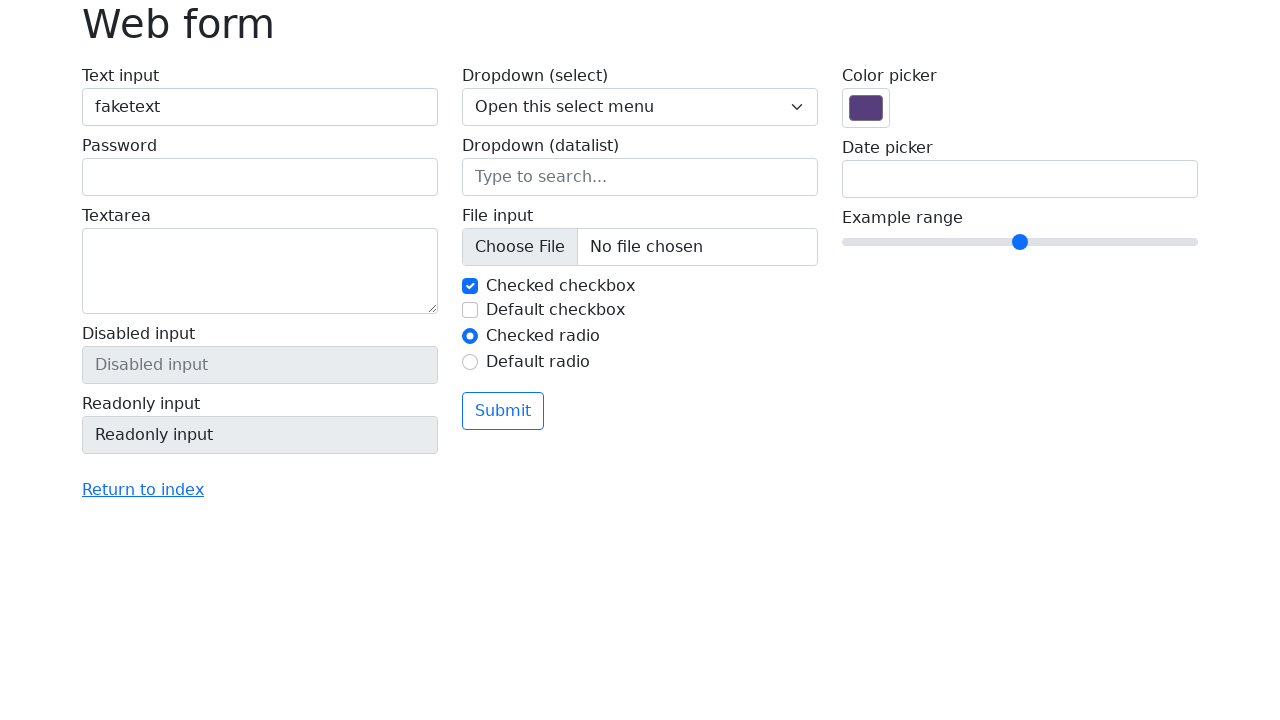

Filled password input field with '123OOO' on input[name='my-password']
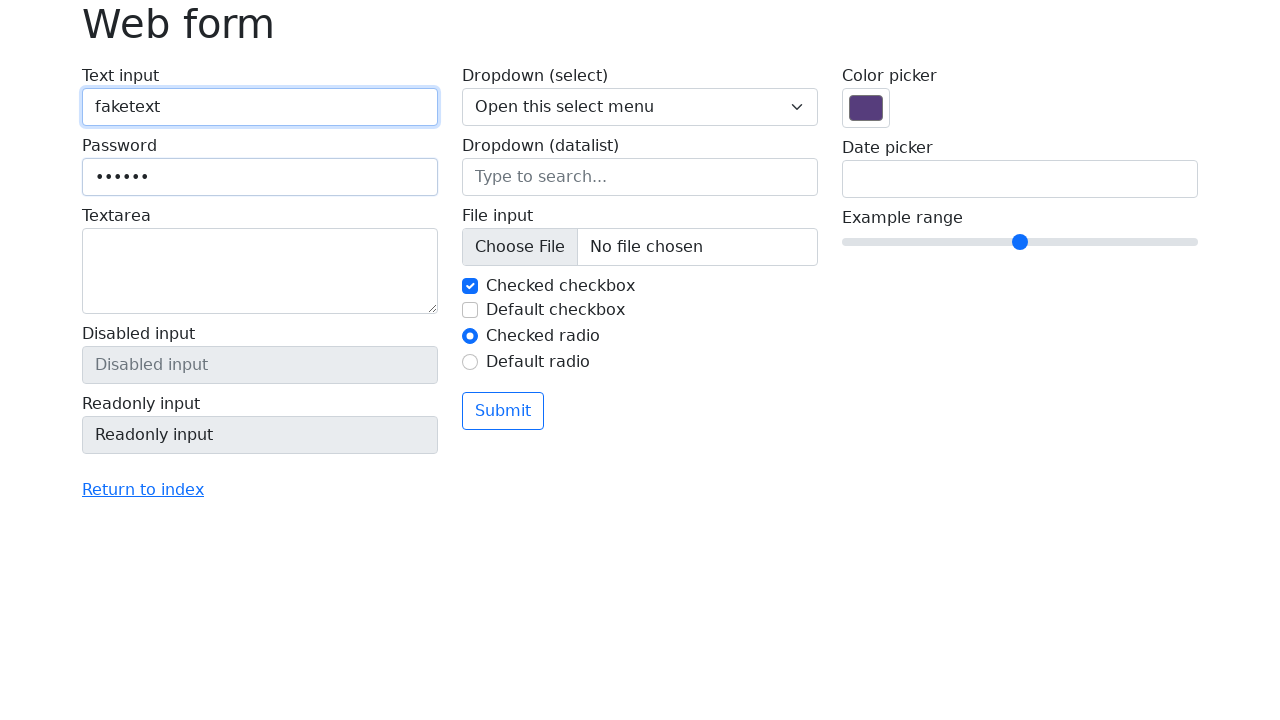

Filled textarea with performance summary text on textarea[name='my-textarea']
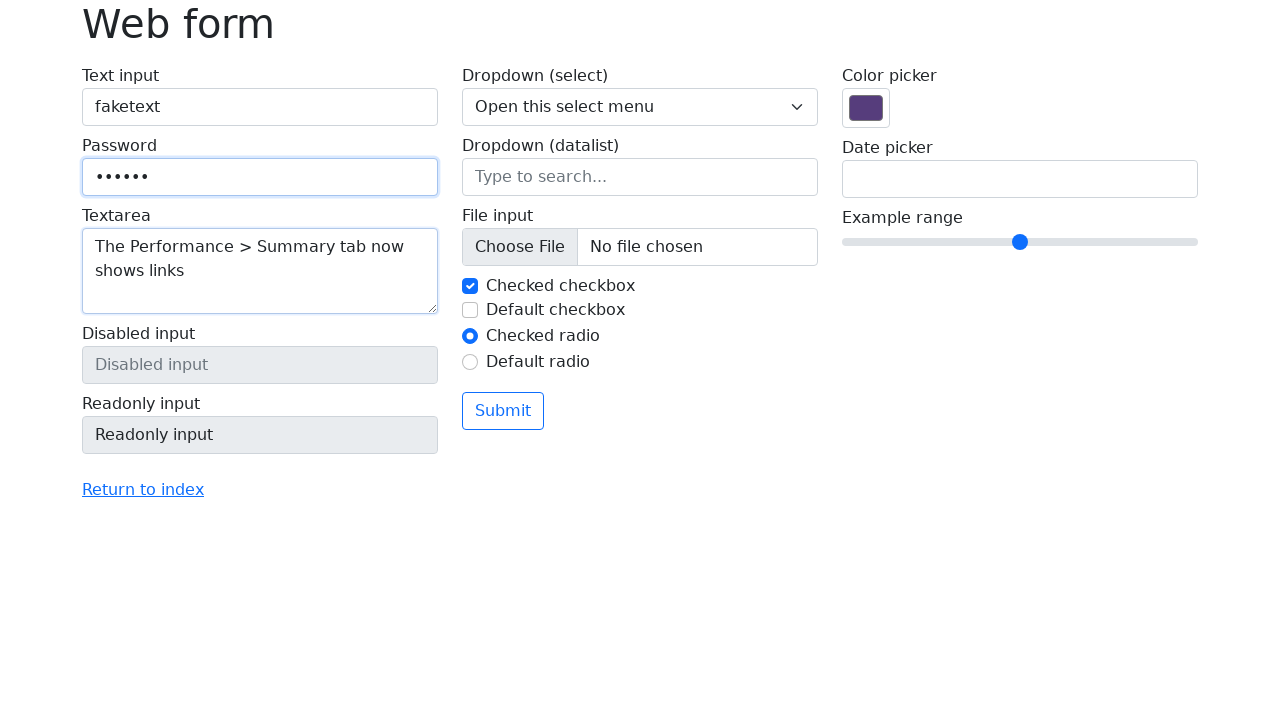

Selected 'Two' from dropdown menu on select[name='my-select']
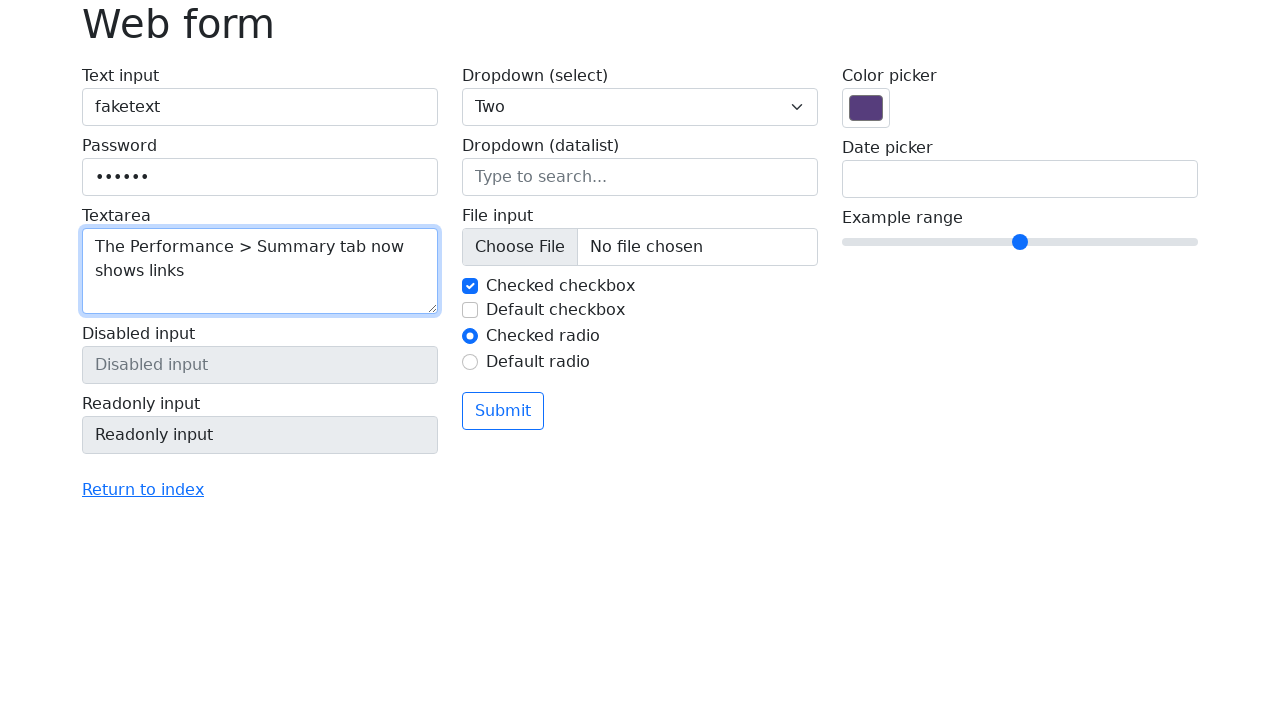

Filled datalist input with 'New York' on input[name='my-datalist']
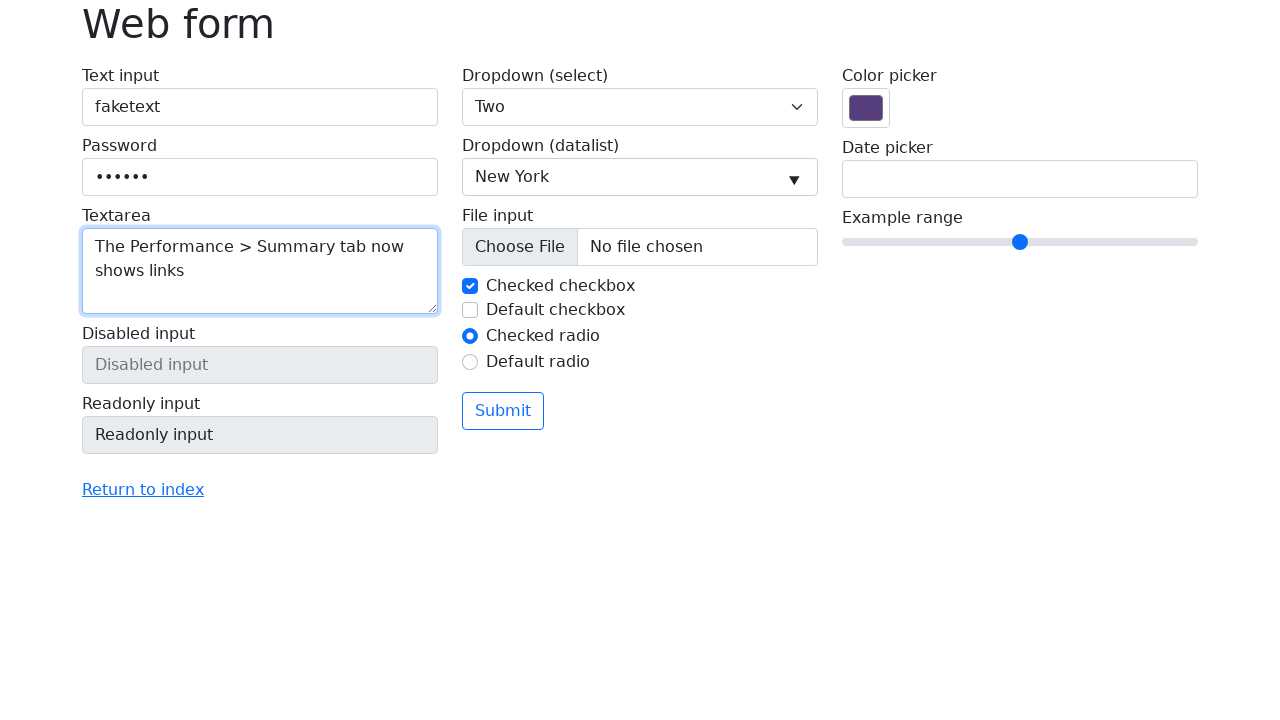

Pressed Tab key to confirm datalist selection
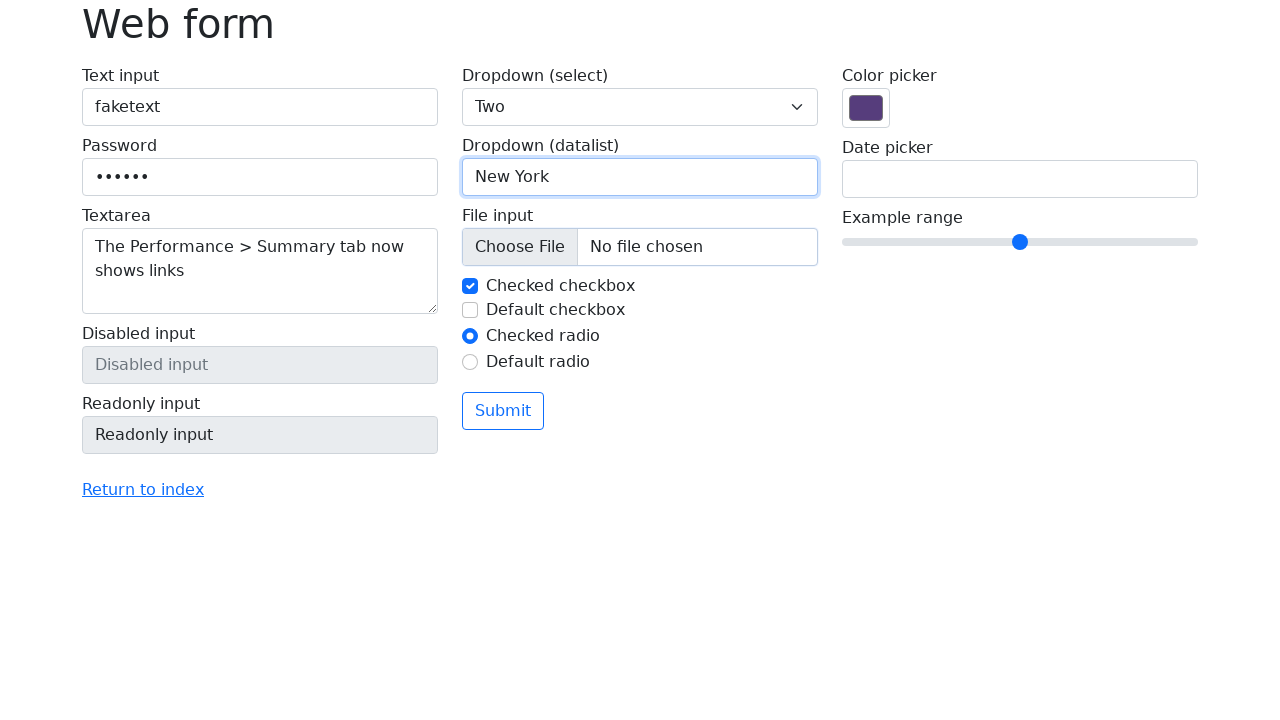

Located checkbox 1
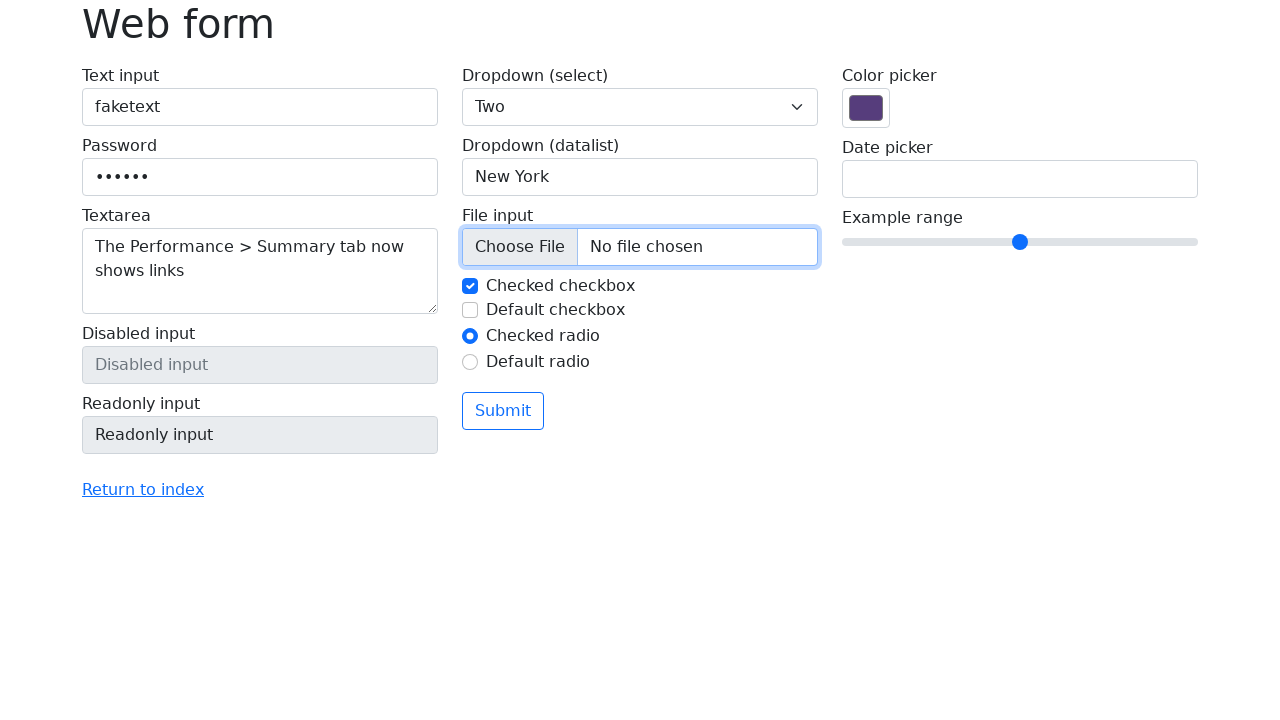

Unchecked checkbox 1 at (470, 286) on #my-check-1
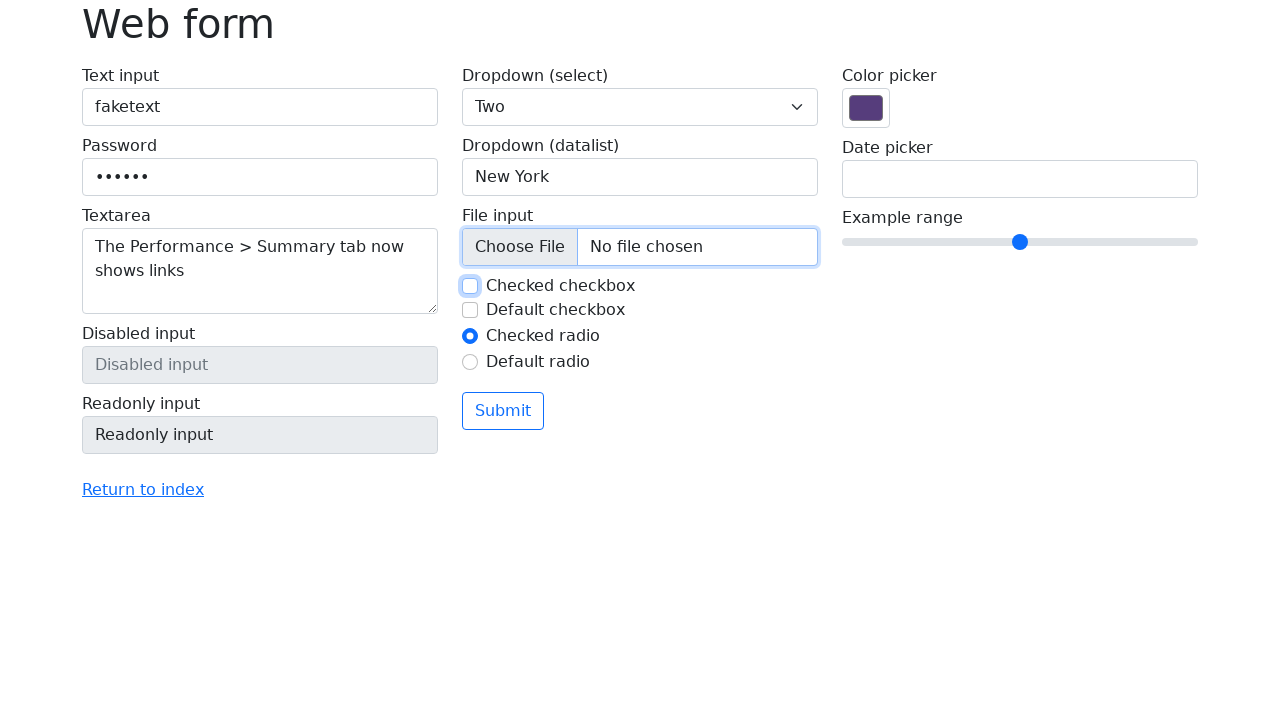

Located checkbox 2
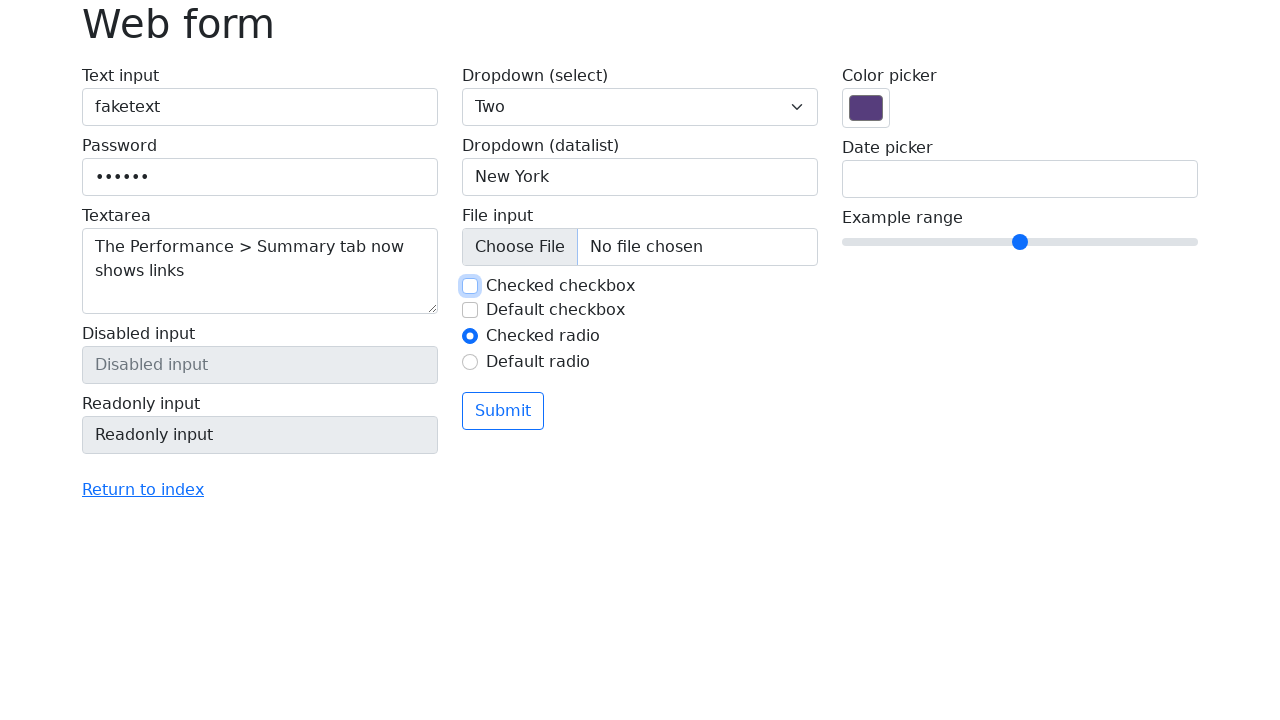

Checked checkbox 2 at (470, 310) on #my-check-2
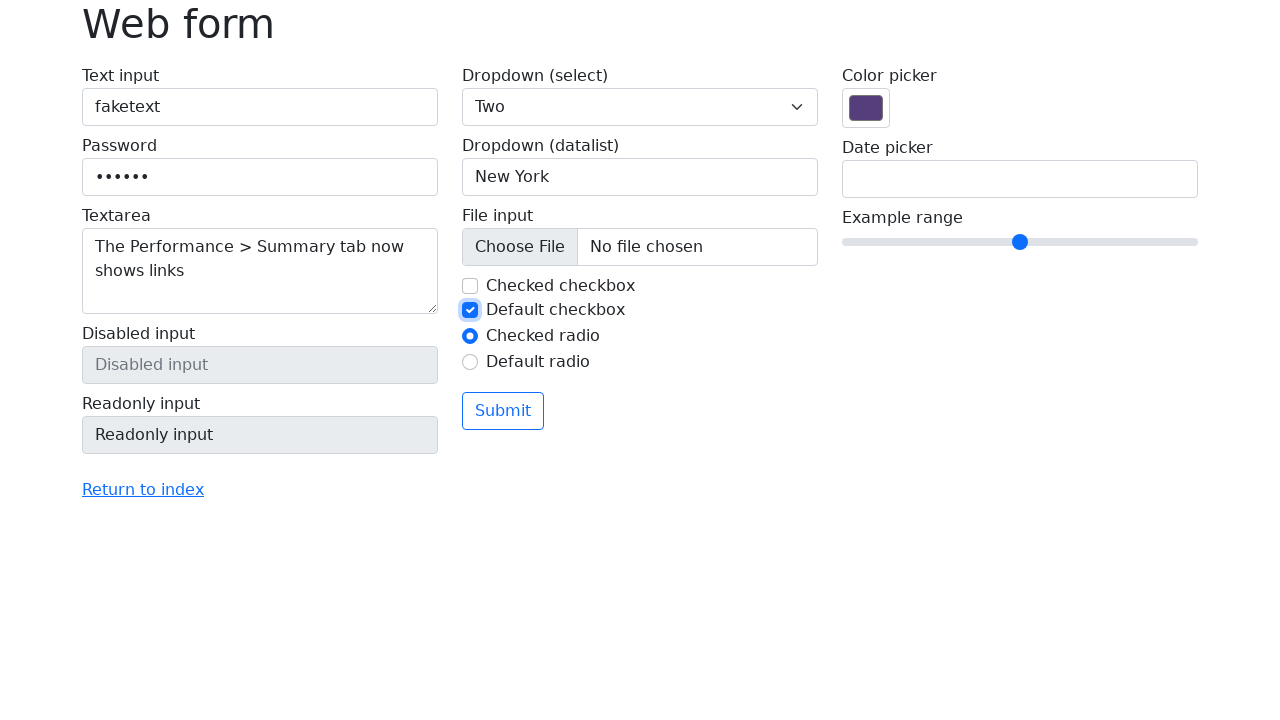

Located radio button 1 and radio button 2
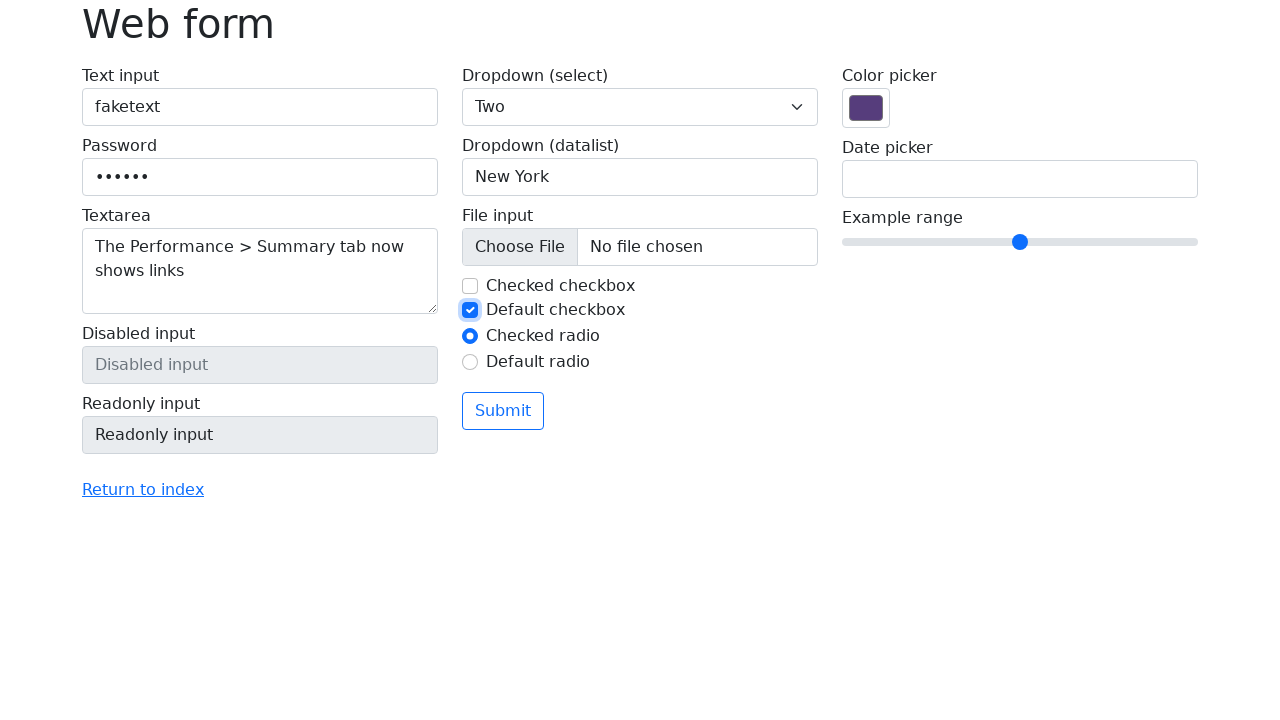

Selected radio button 2 at (470, 362) on #my-radio-2
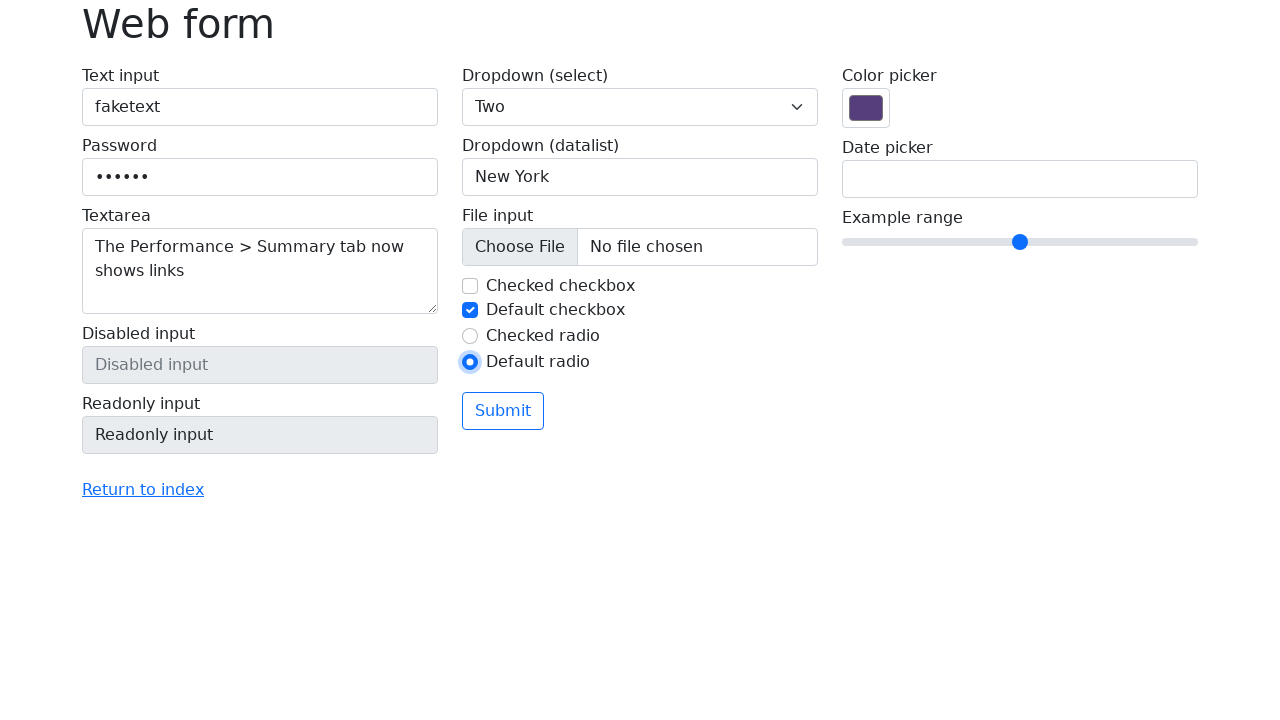

Clicked Submit button to submit the form at (503, 411) on xpath=//button[contains(text(), 'Submit')]
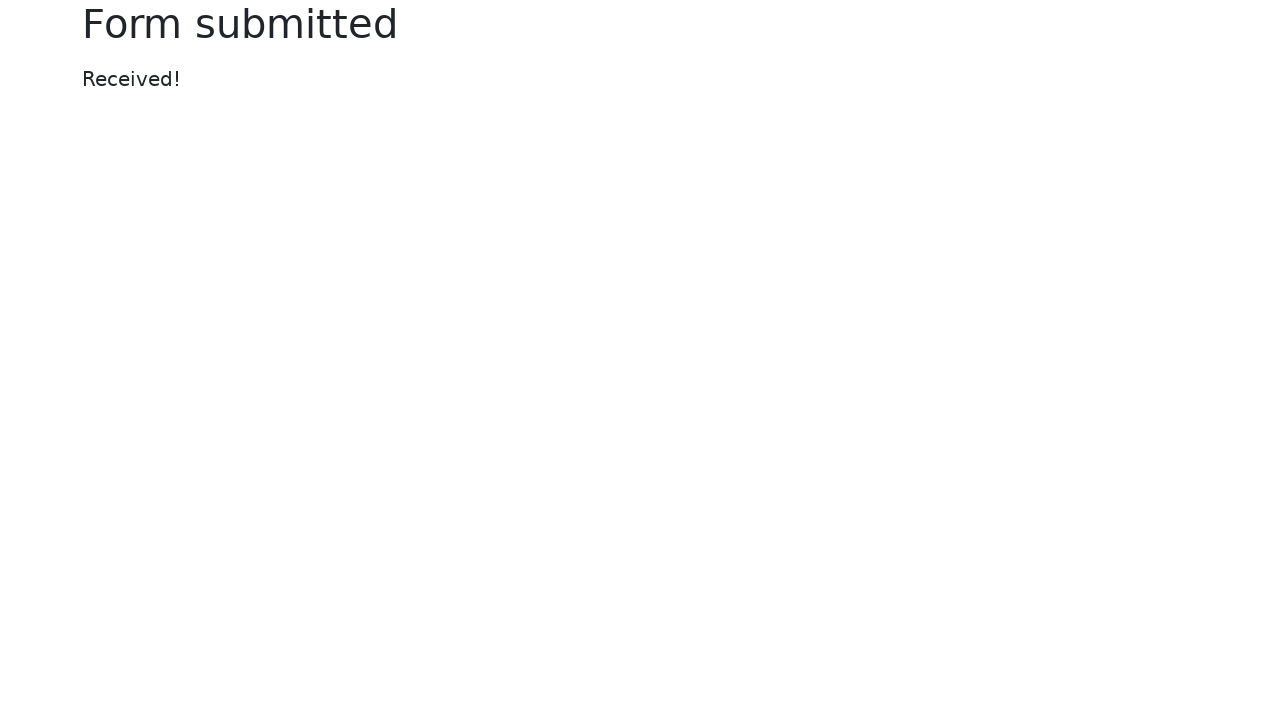

Confirmation message became visible
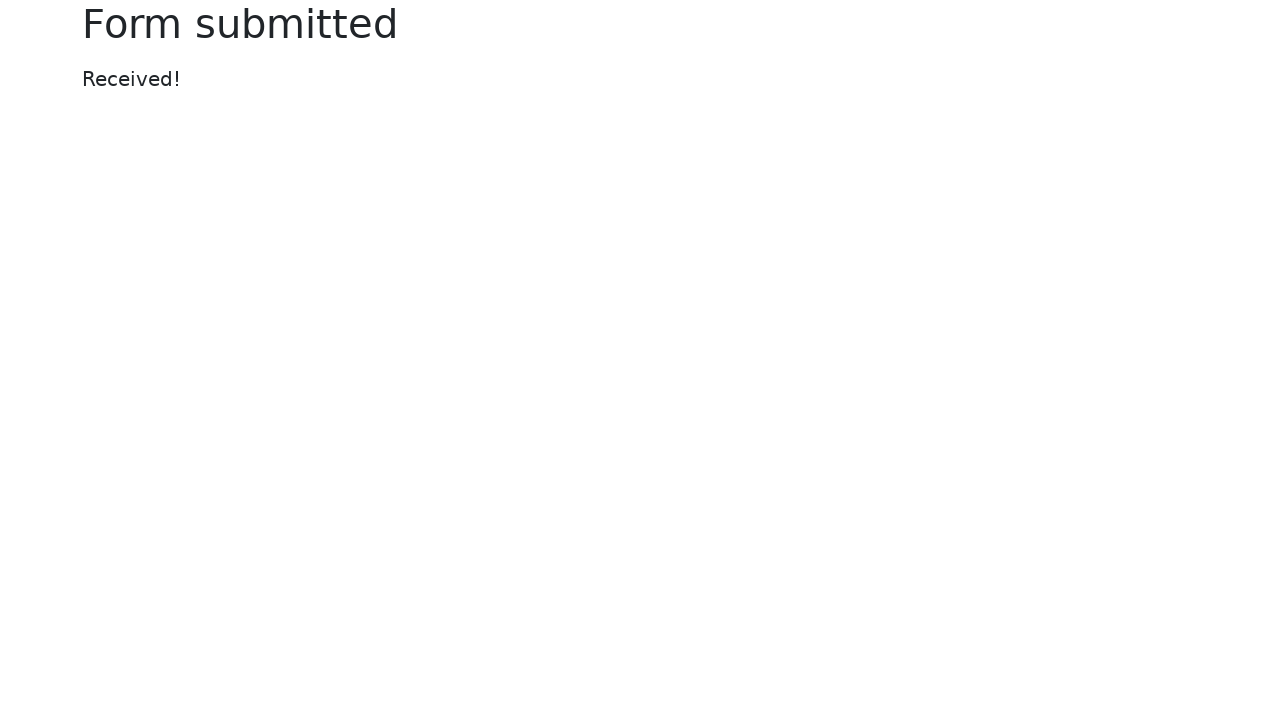

Verified confirmation message contains 'Received!'
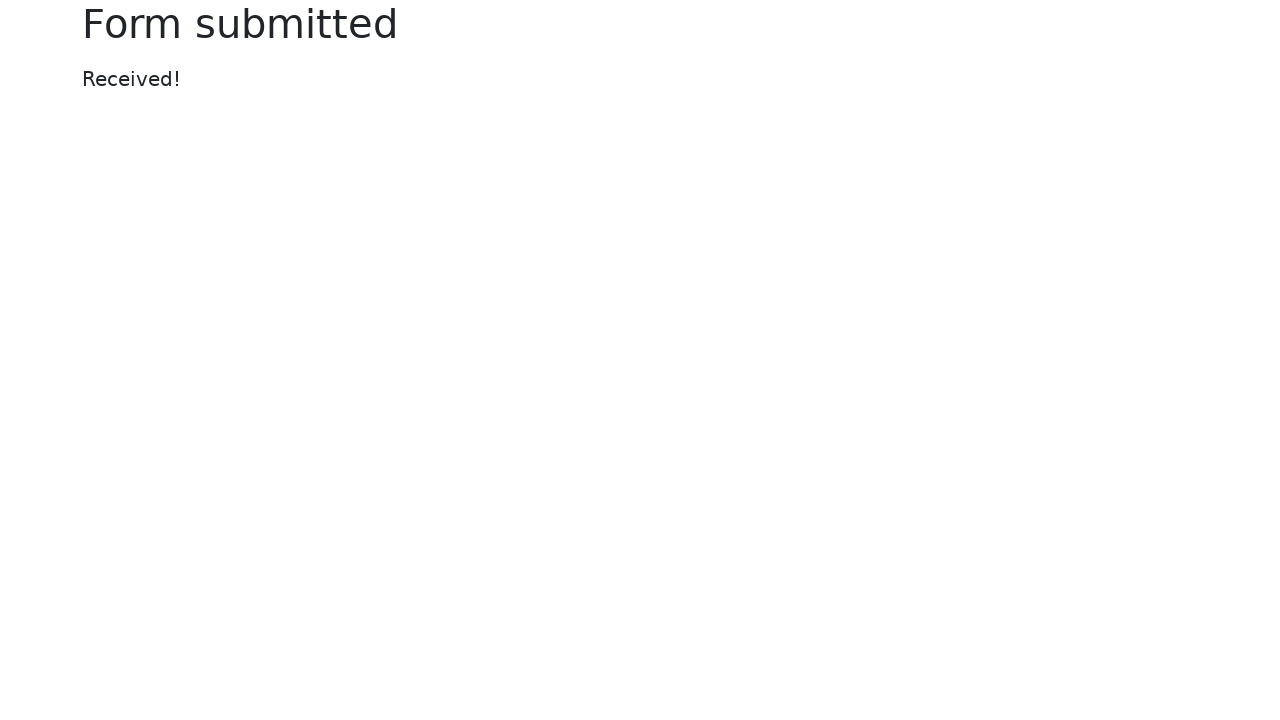

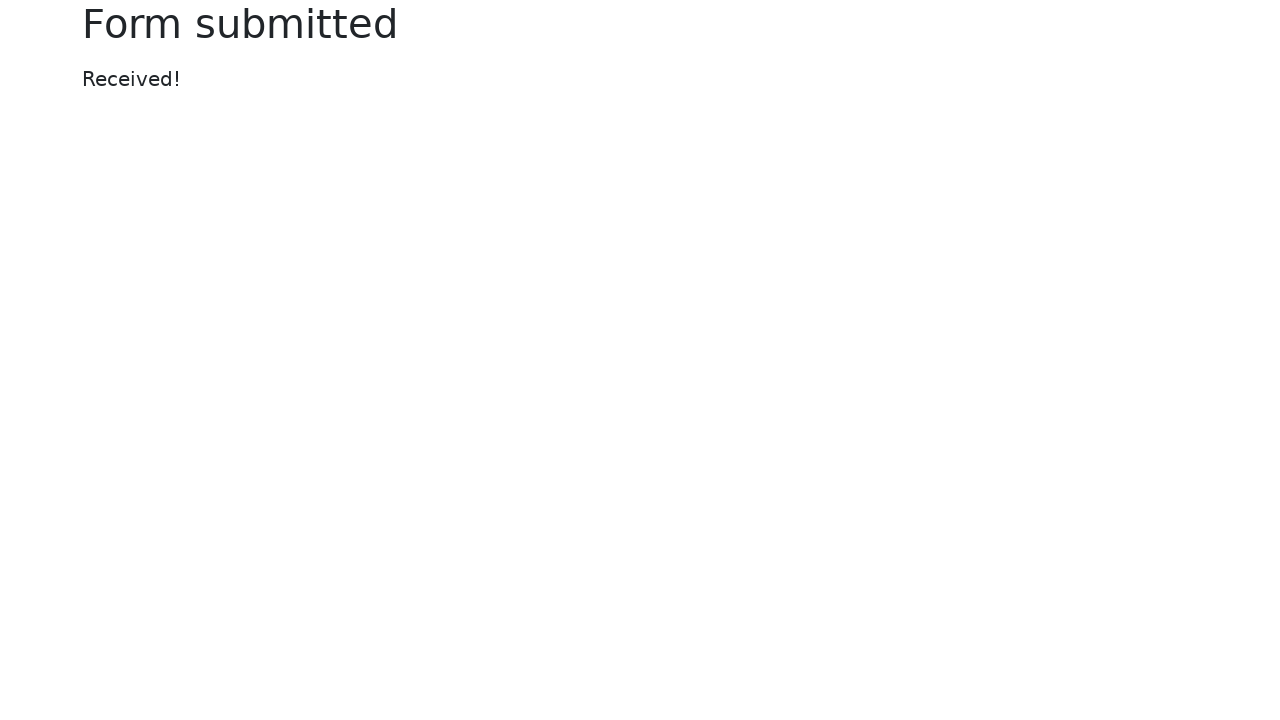